Tests link interaction by finding footer links, opening them in new tabs using keyboard shortcuts, and switching between tabs

Starting URL: https://www.rahulshettyacademy.com/AutomationPractice/

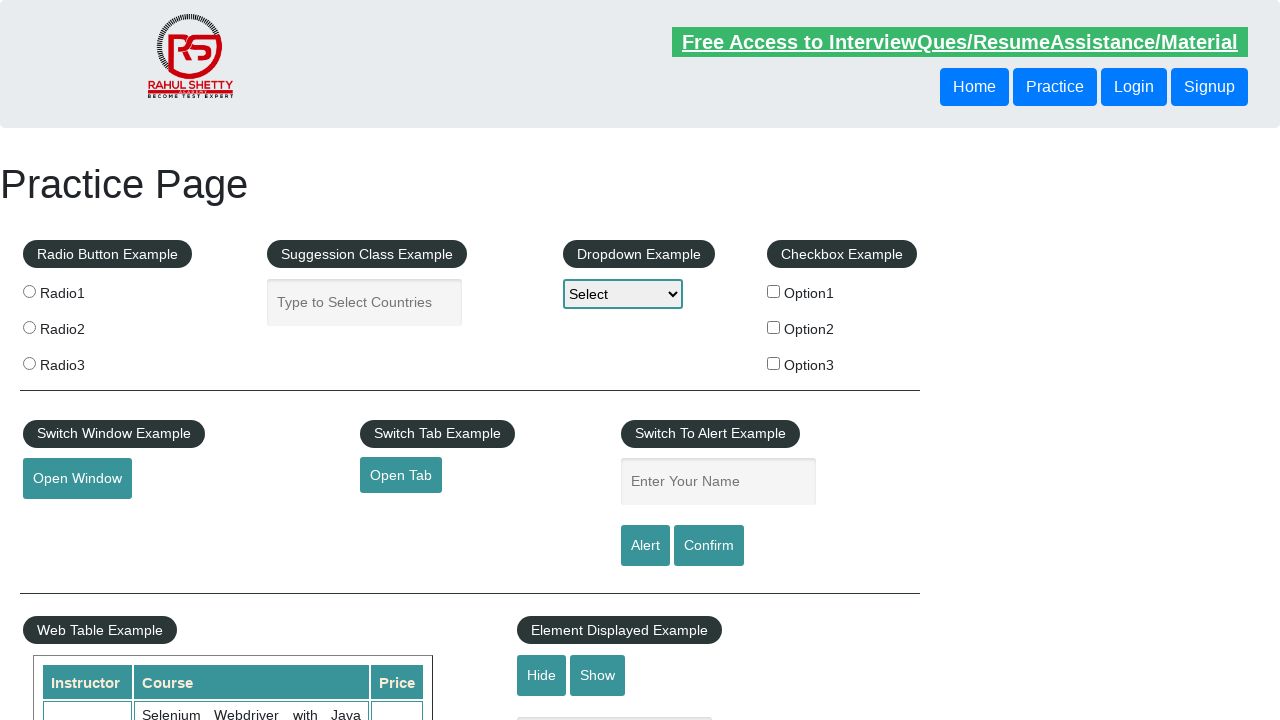

Waited for footer section (#gf-BIG) to load
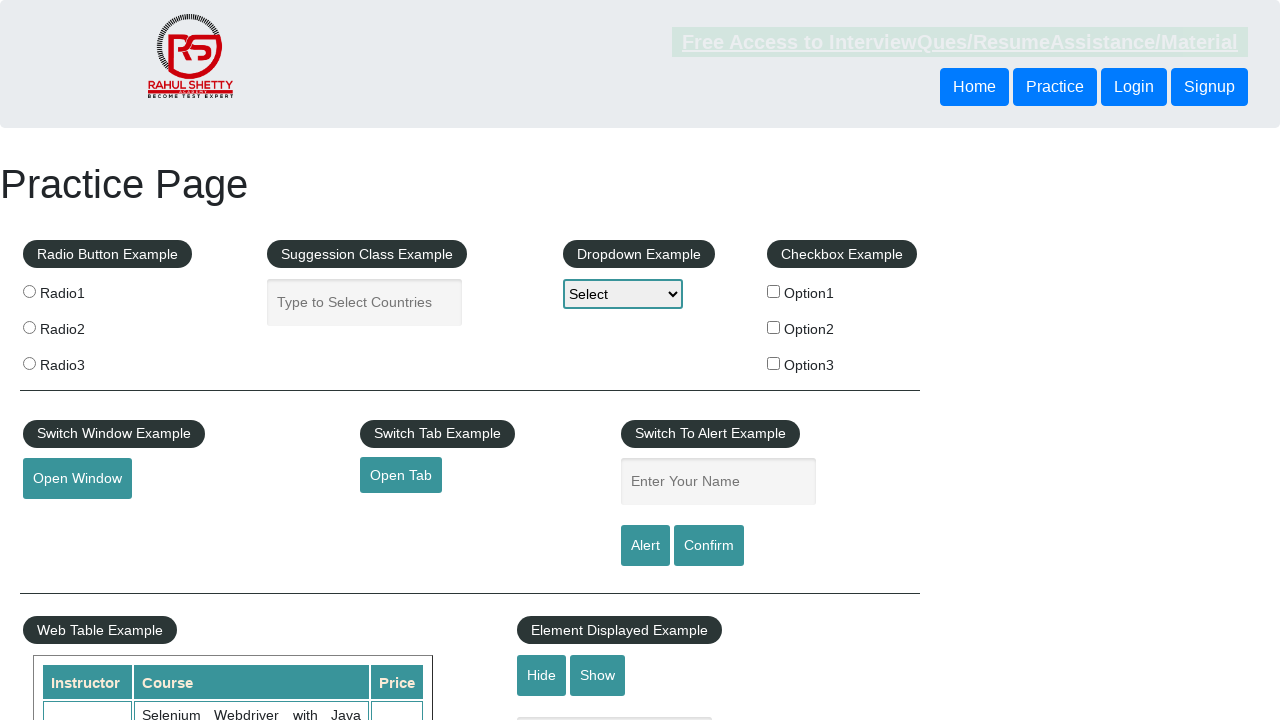

Located footer section (#gf-BIG)
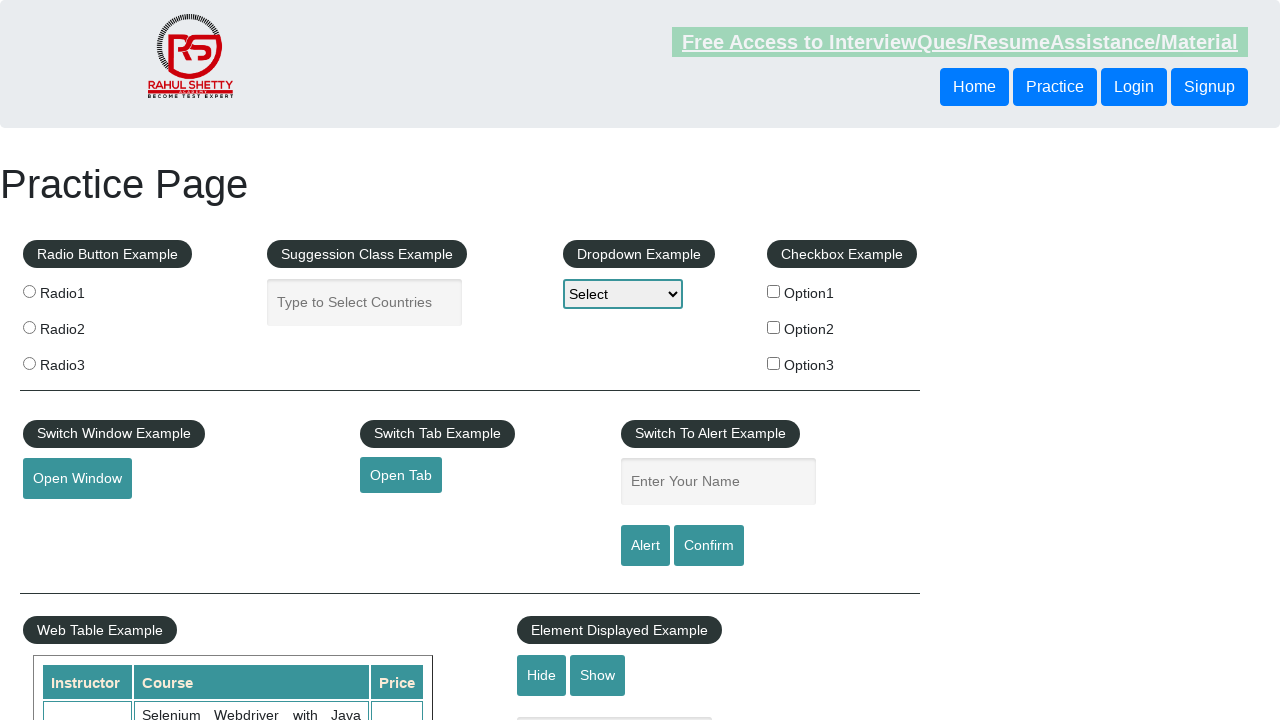

Located first column of footer links
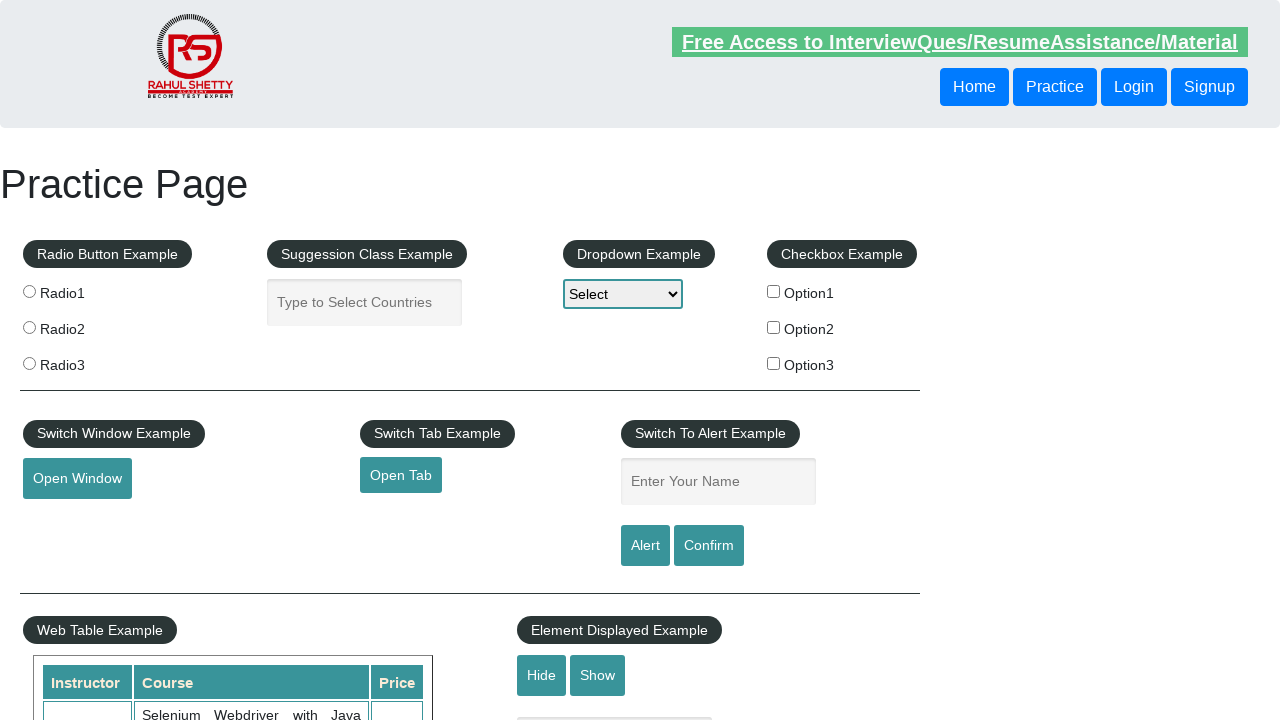

Located all links in first column
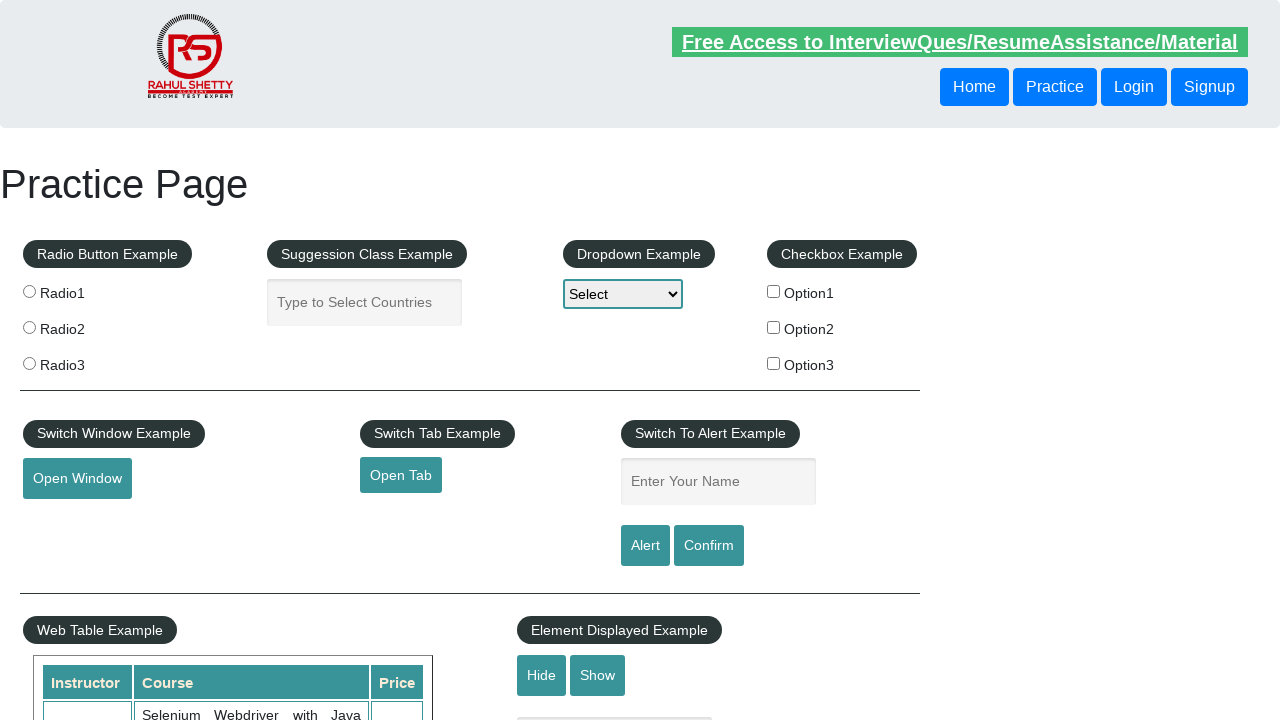

Counted 5 links in first column
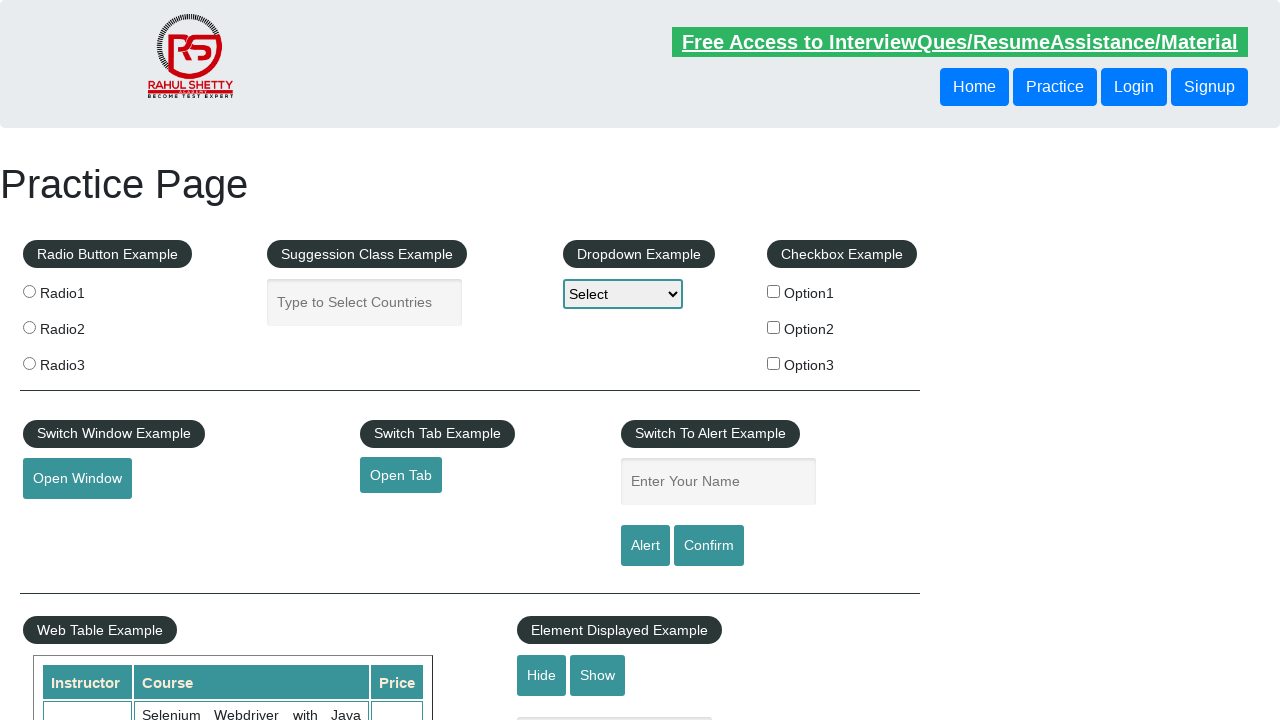

Opened link 1 in new tab using Ctrl+Click at (68, 520) on #gf-BIG >> xpath=//table/tbody/tr/td[1]/ul >> a >> nth=1
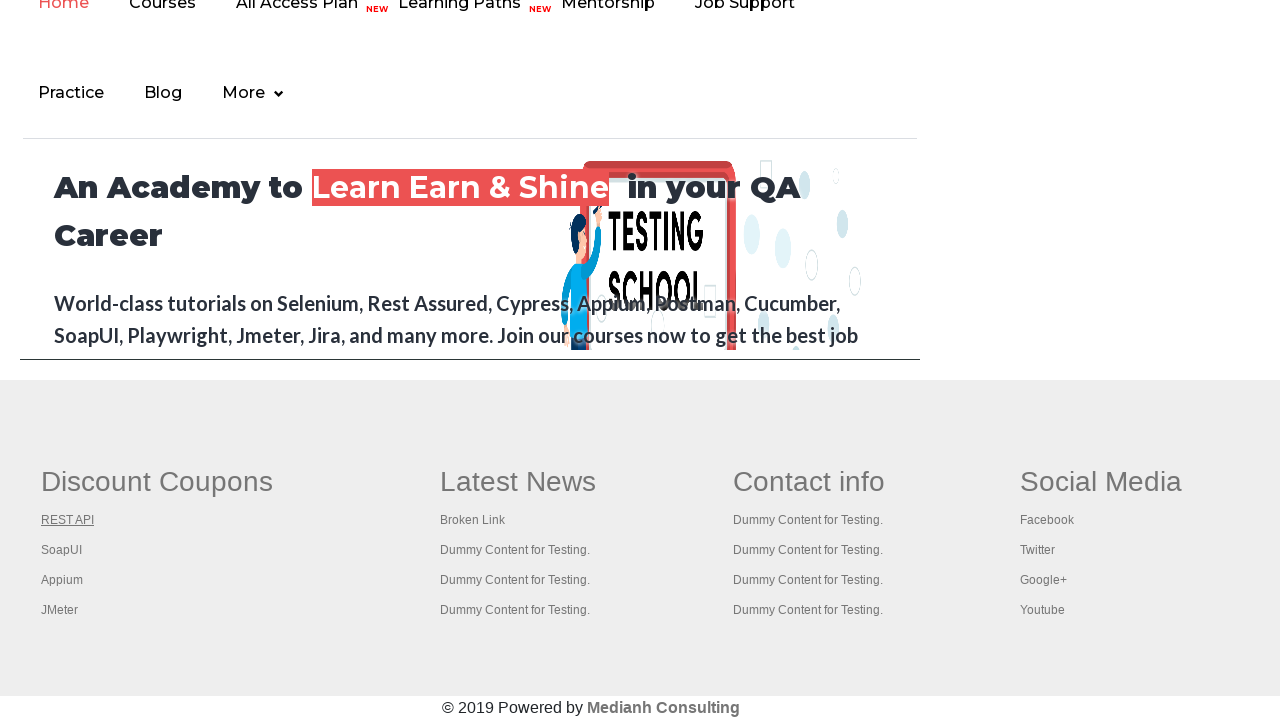

Opened link 2 in new tab using Ctrl+Click at (62, 550) on #gf-BIG >> xpath=//table/tbody/tr/td[1]/ul >> a >> nth=2
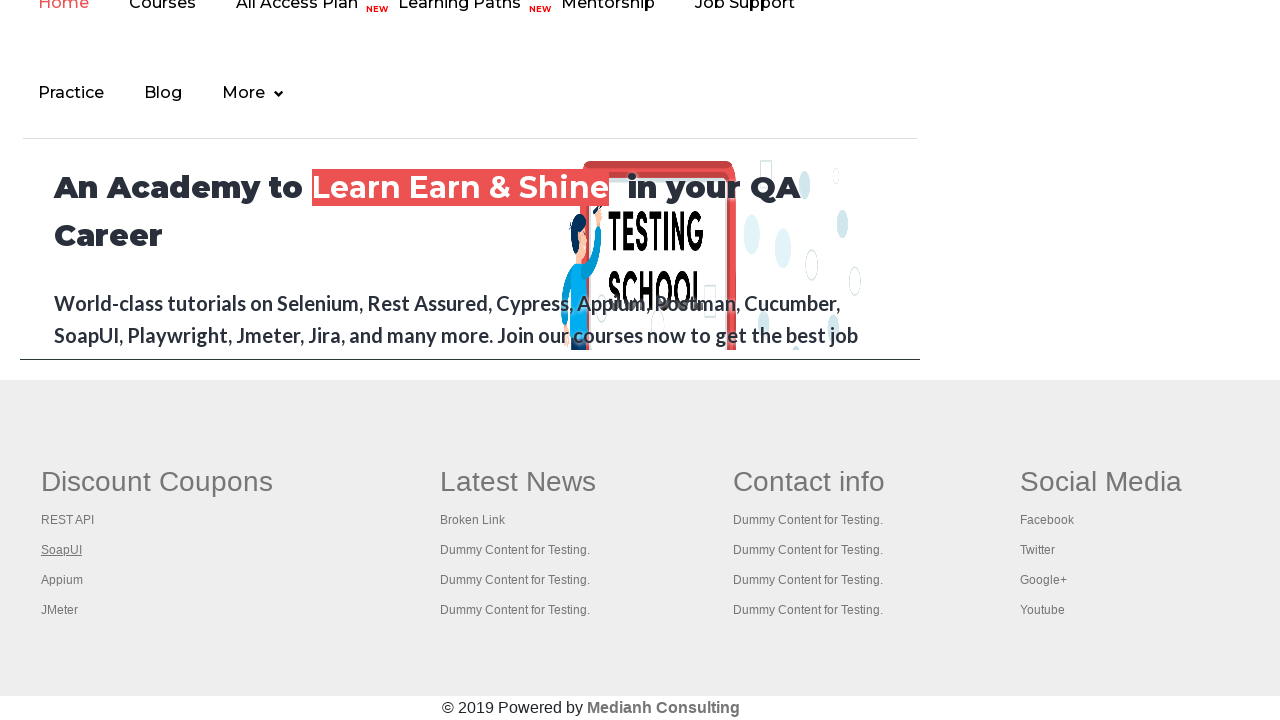

Opened link 3 in new tab using Ctrl+Click at (62, 580) on #gf-BIG >> xpath=//table/tbody/tr/td[1]/ul >> a >> nth=3
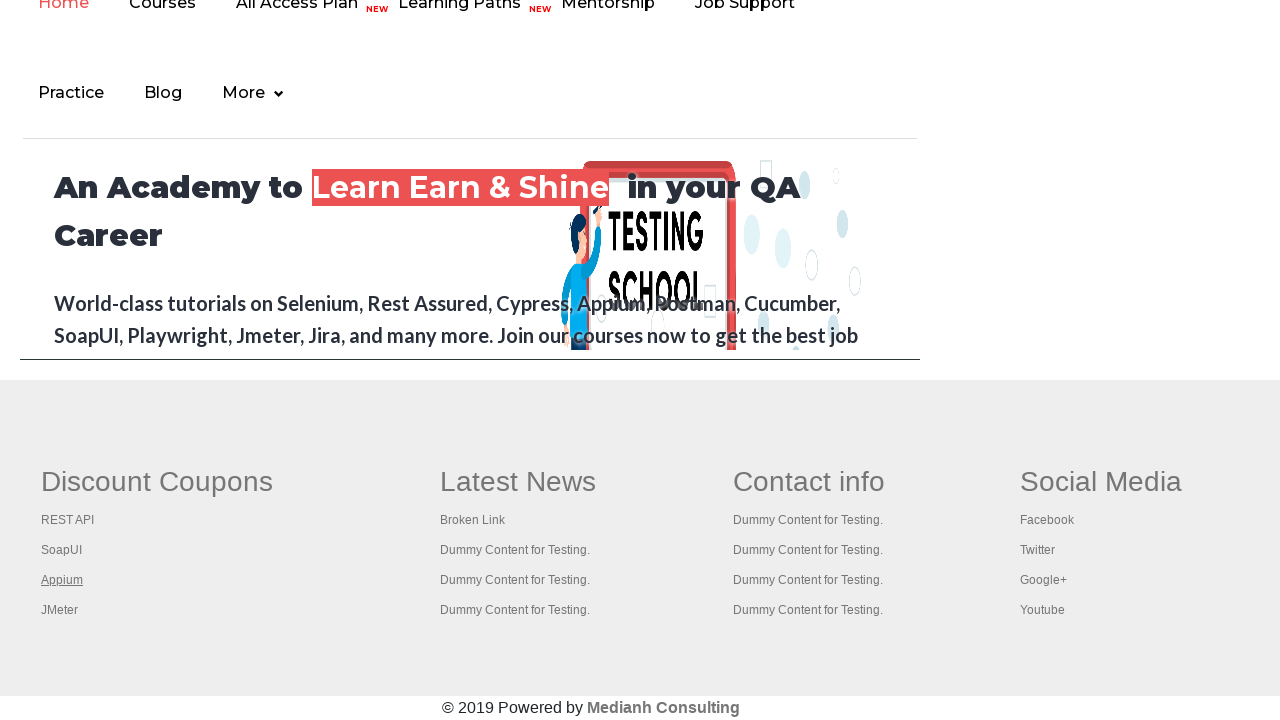

Opened link 4 in new tab using Ctrl+Click at (60, 610) on #gf-BIG >> xpath=//table/tbody/tr/td[1]/ul >> a >> nth=4
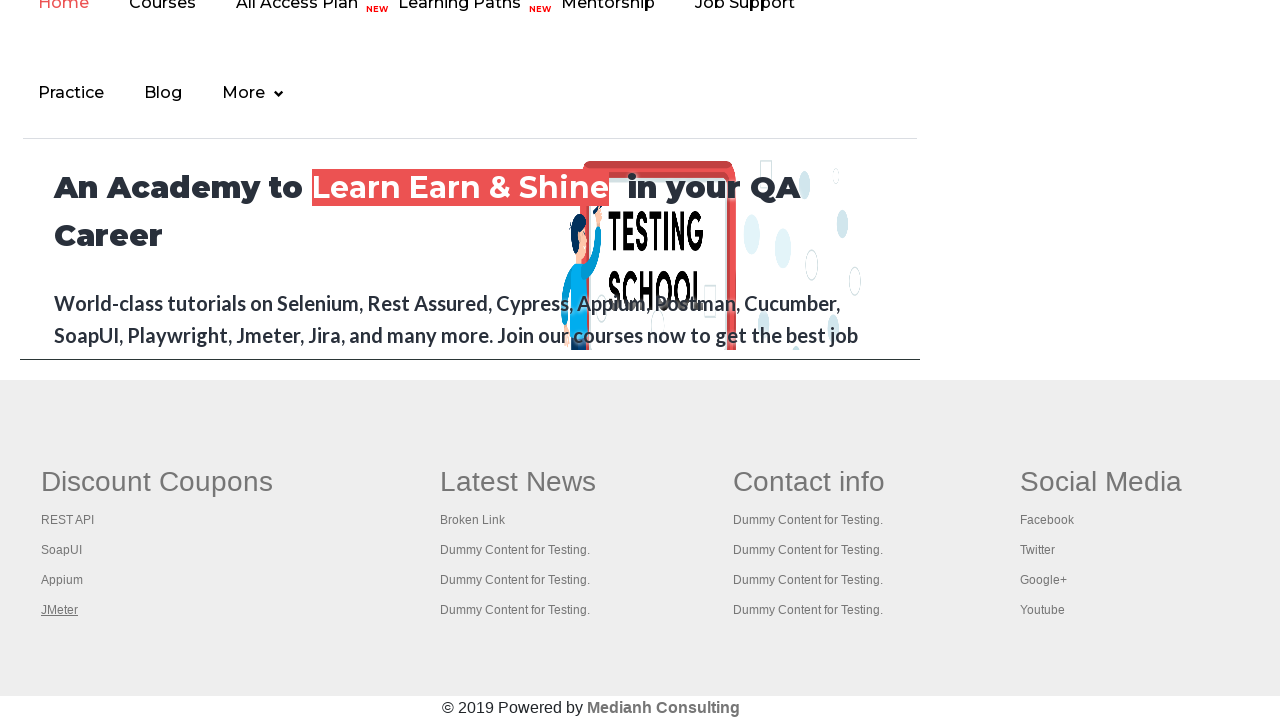

Retrieved all 5 open pages/tabs
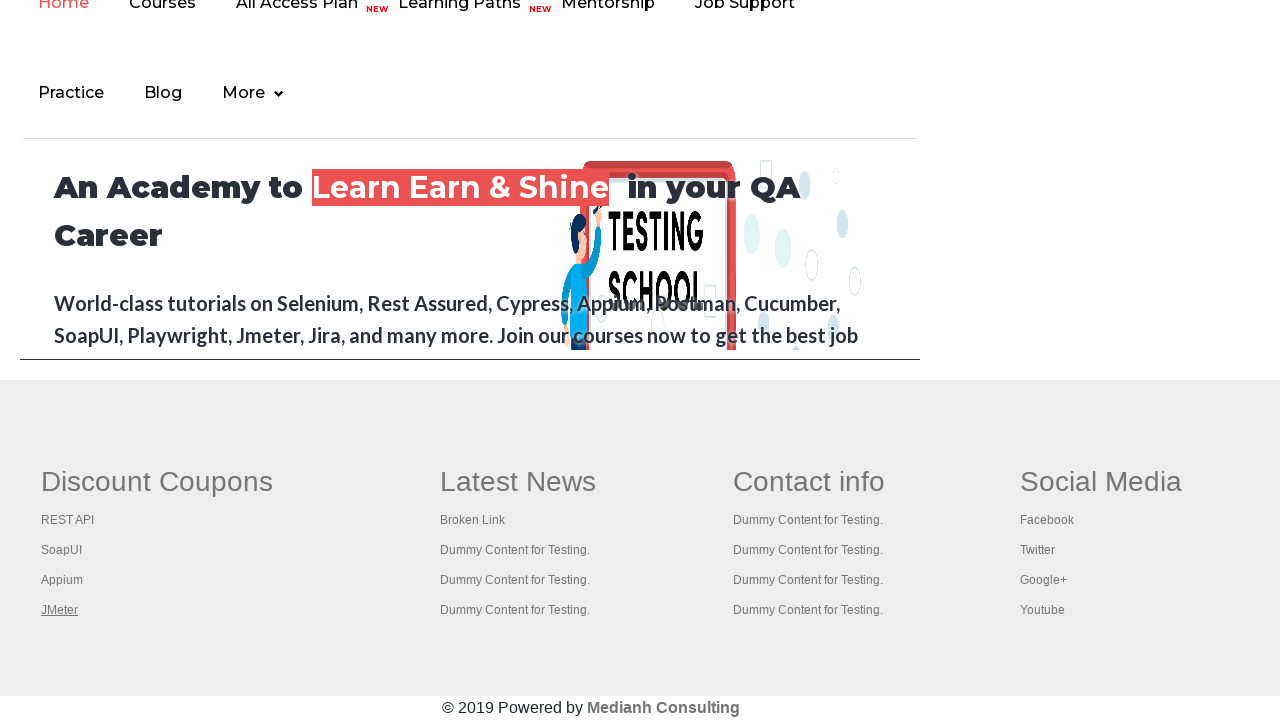

Switched focus to a tab
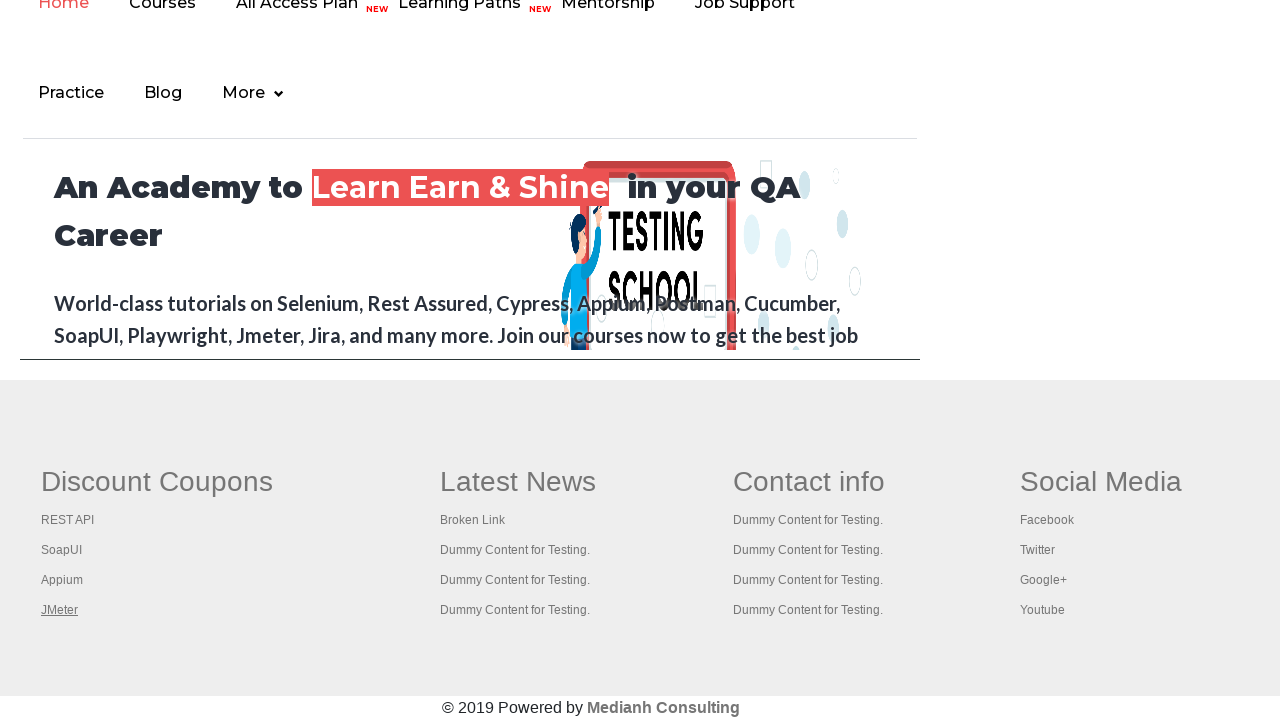

Waited for tab page to load (domcontentloaded)
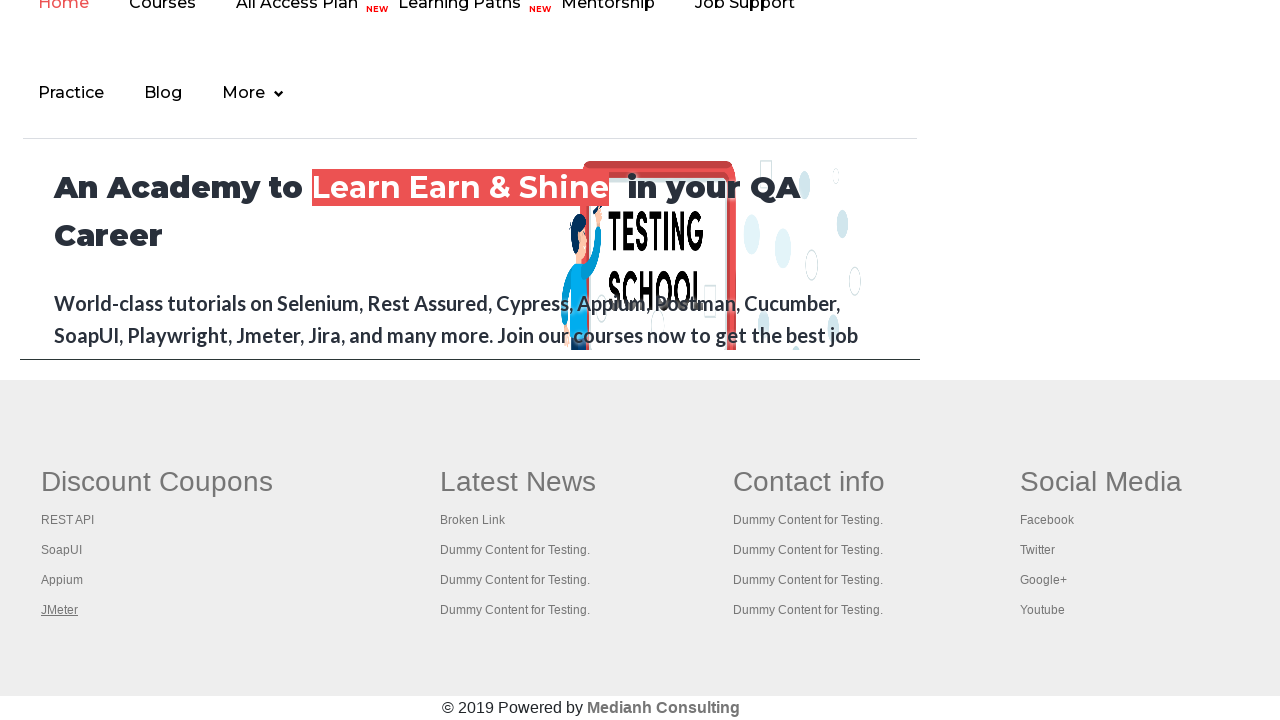

Switched focus to a tab
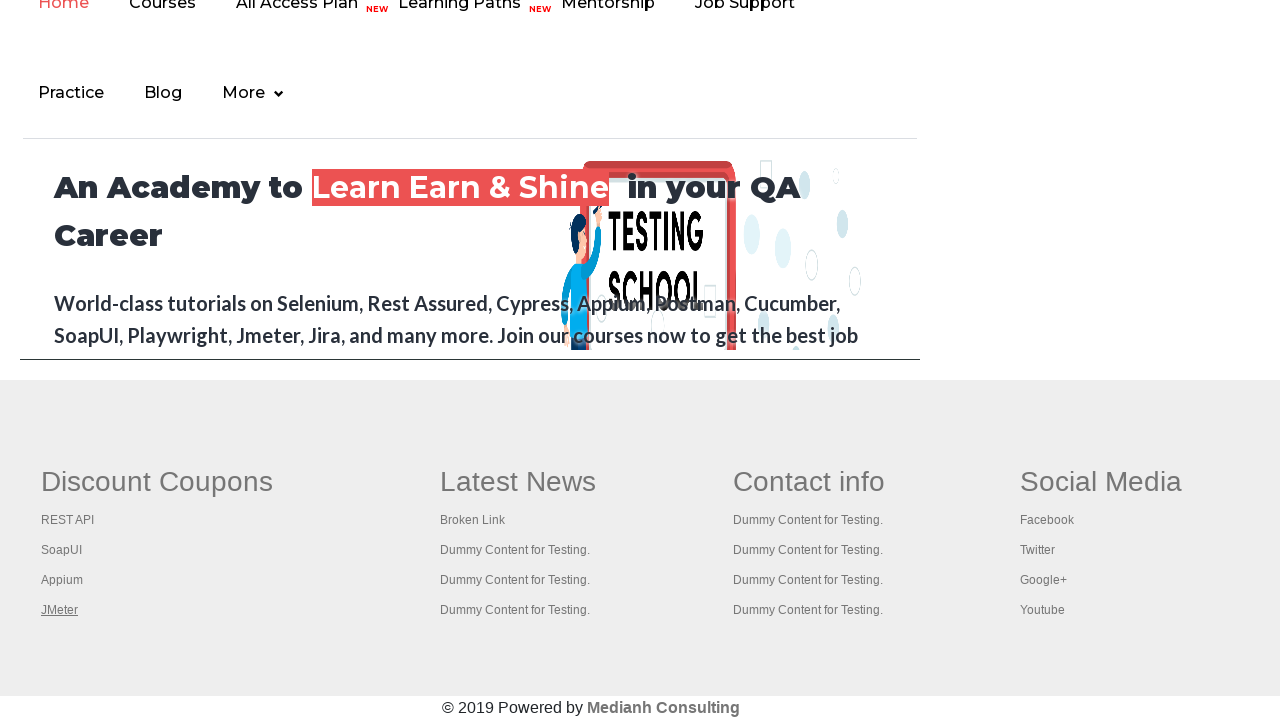

Waited for tab page to load (domcontentloaded)
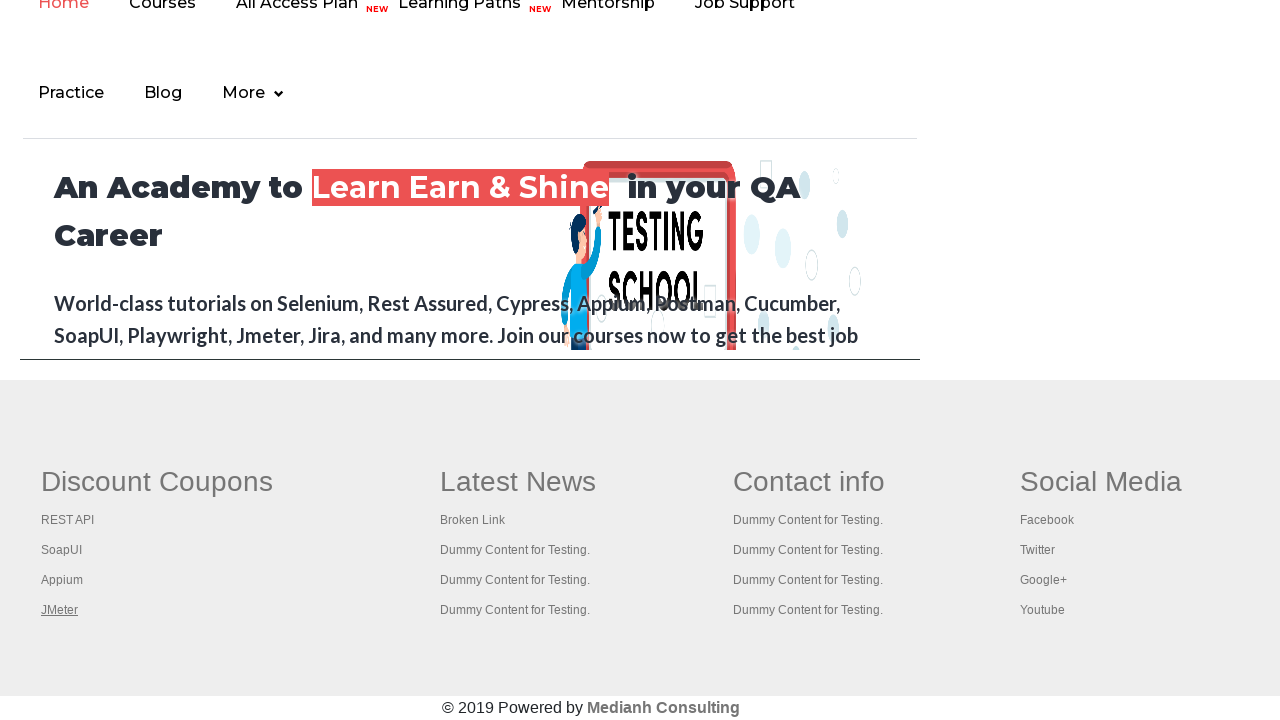

Switched focus to a tab
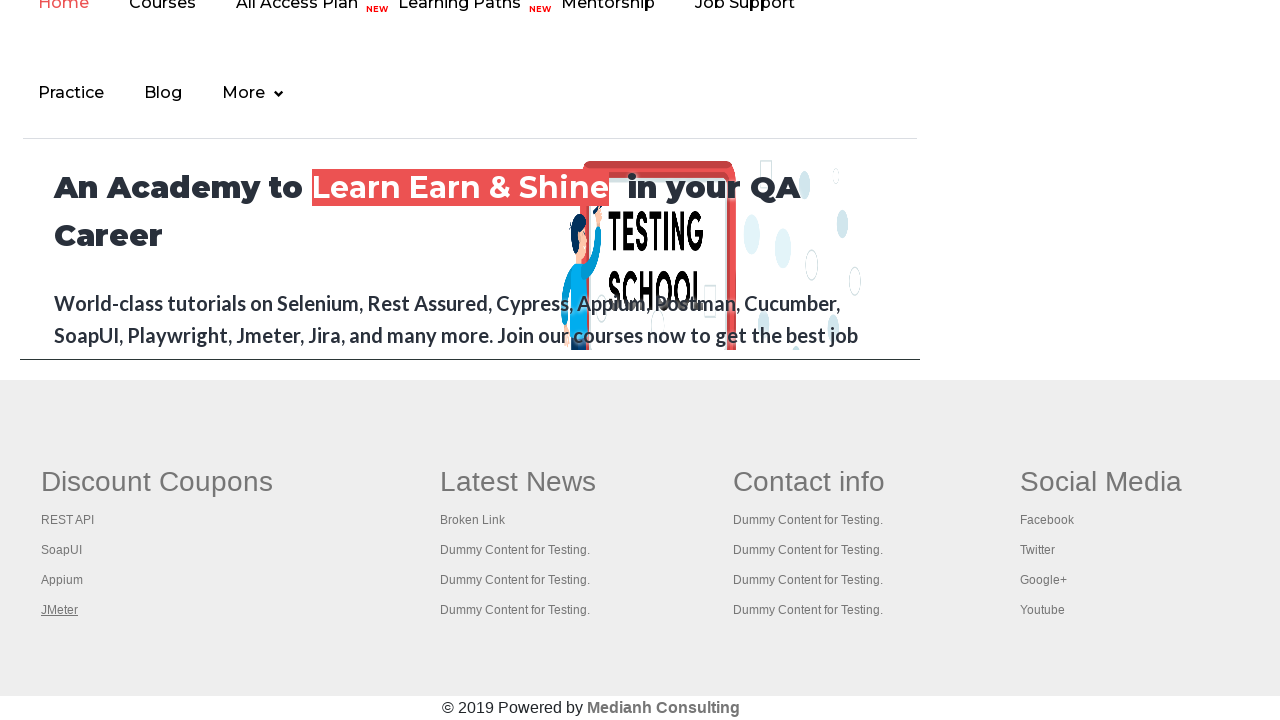

Waited for tab page to load (domcontentloaded)
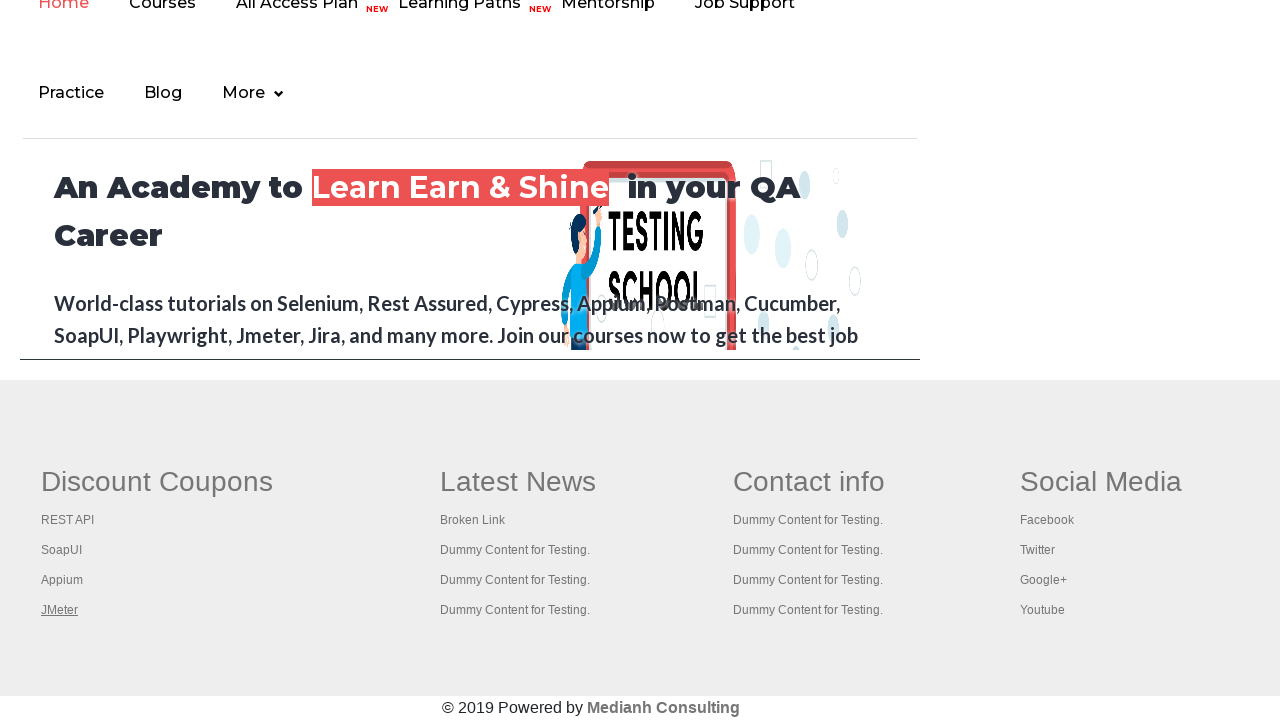

Switched focus to a tab
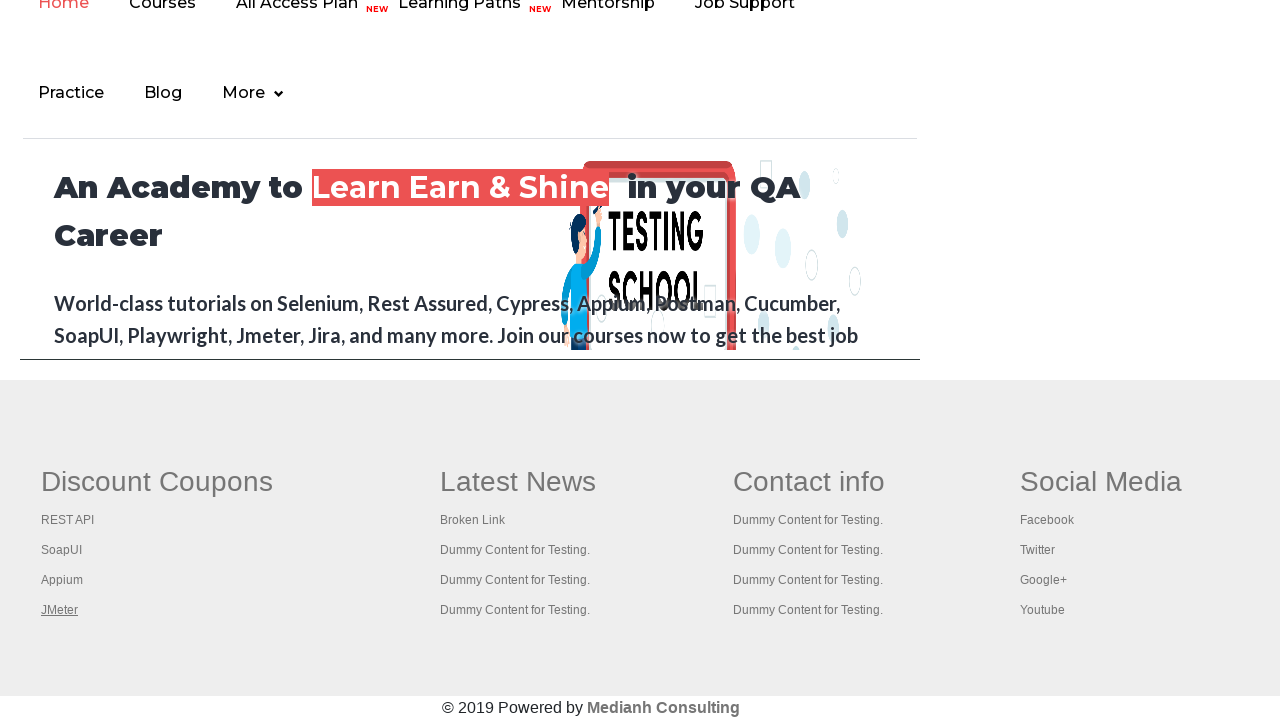

Waited for tab page to load (domcontentloaded)
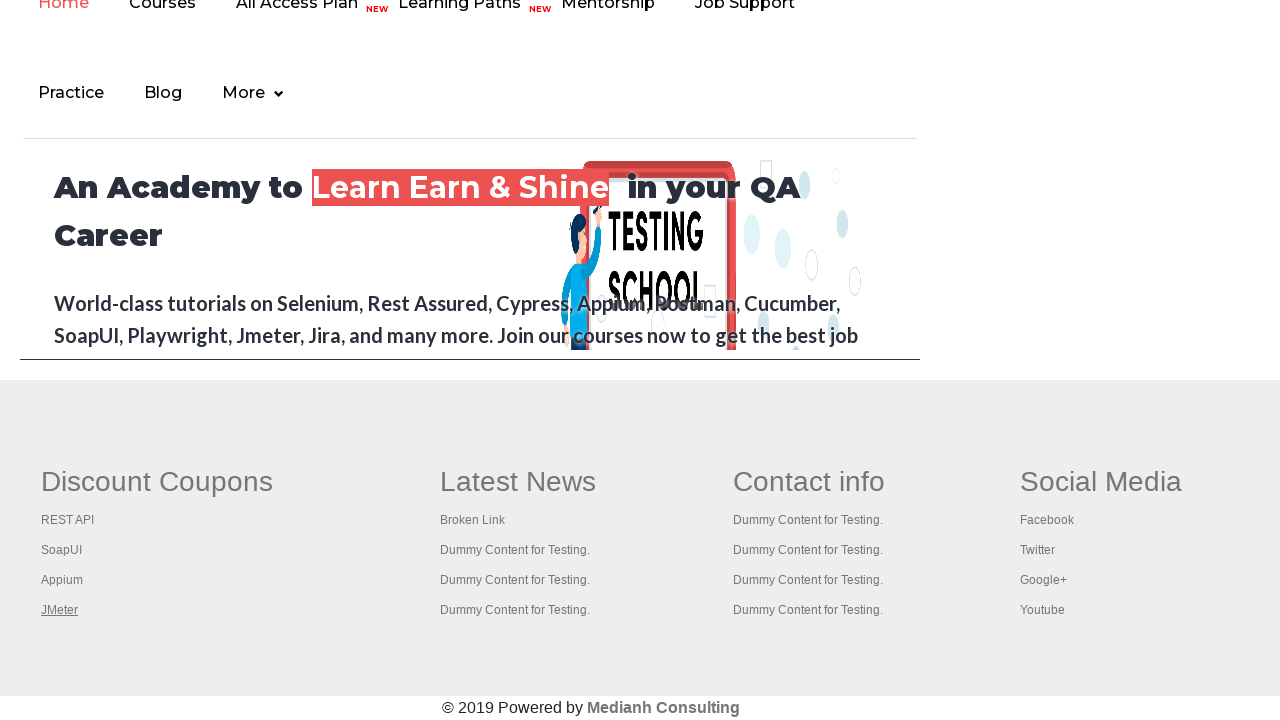

Switched focus to a tab
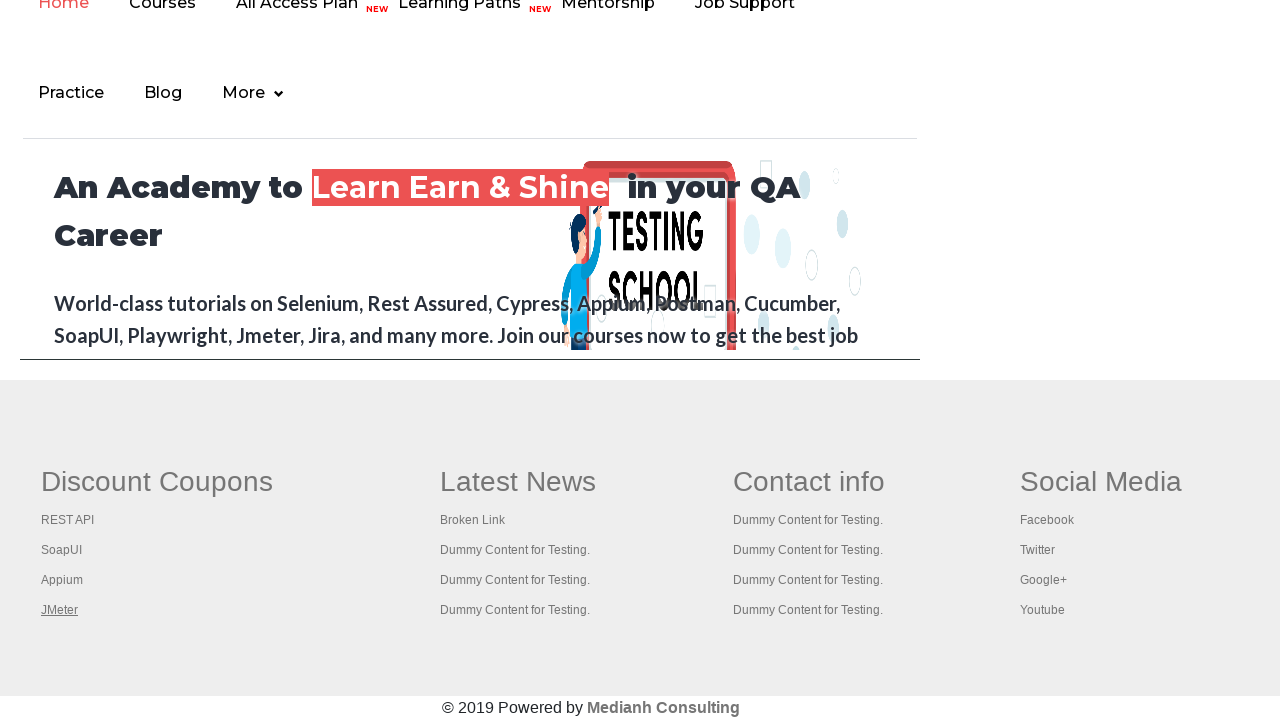

Waited for tab page to load (domcontentloaded)
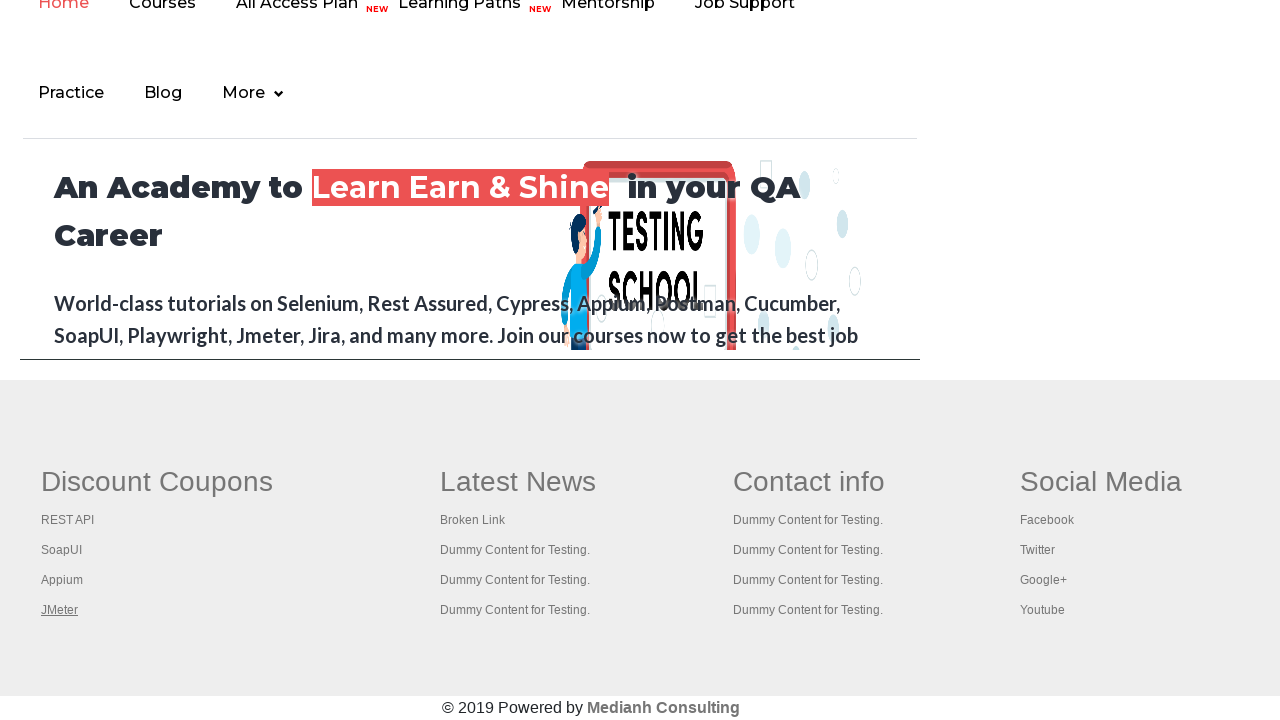

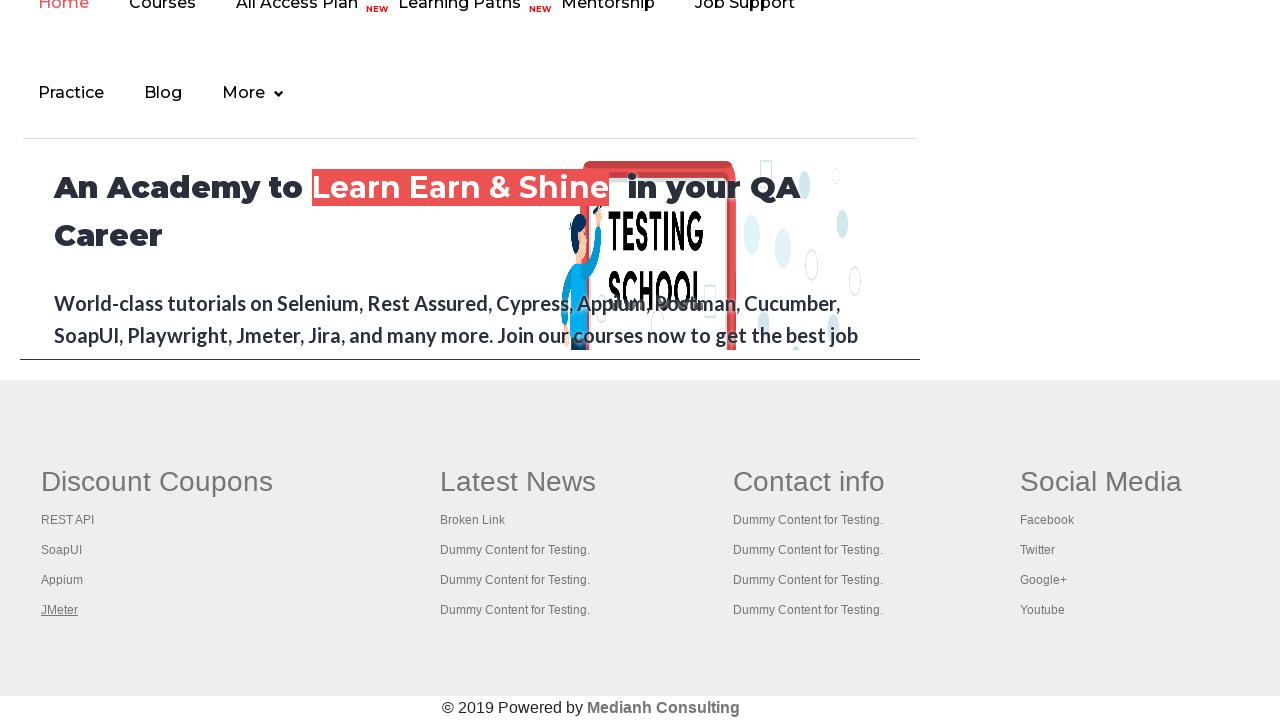